Tests dynamic controls page by clicking the Remove button and waiting for the Add button to appear

Starting URL: http://the-internet.herokuapp.com/dynamic_controls

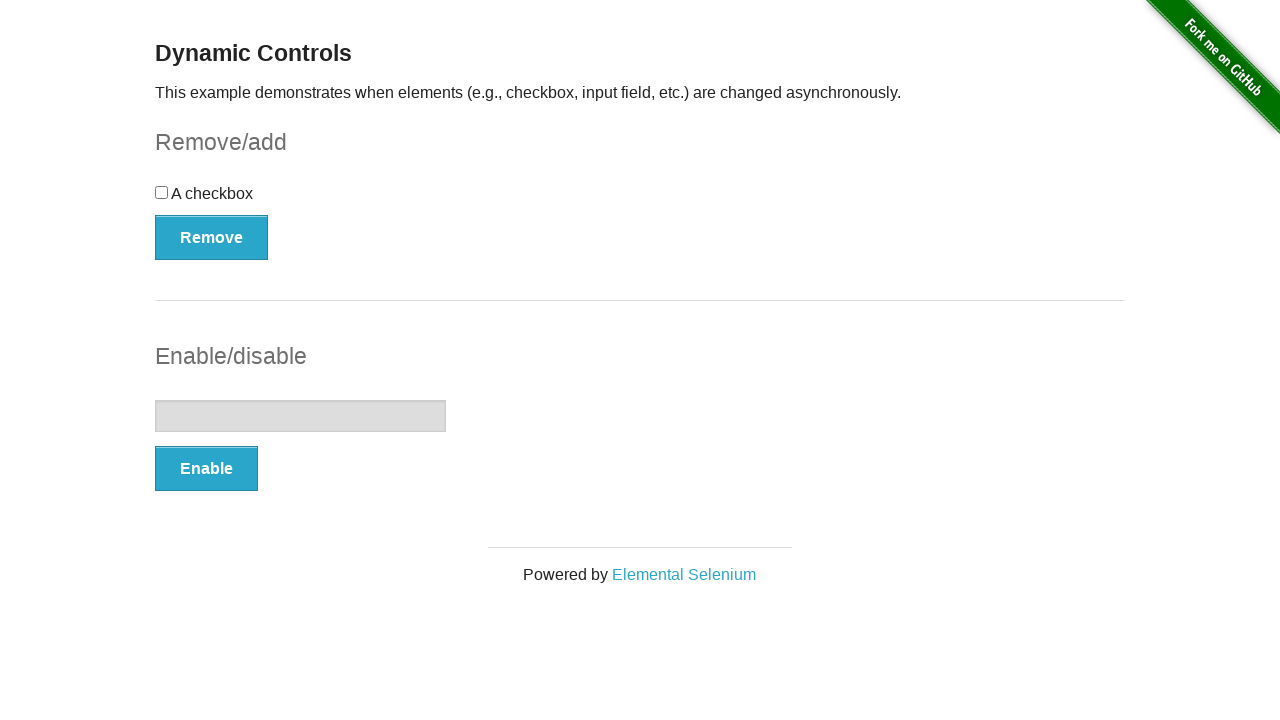

Navigated to dynamic controls page
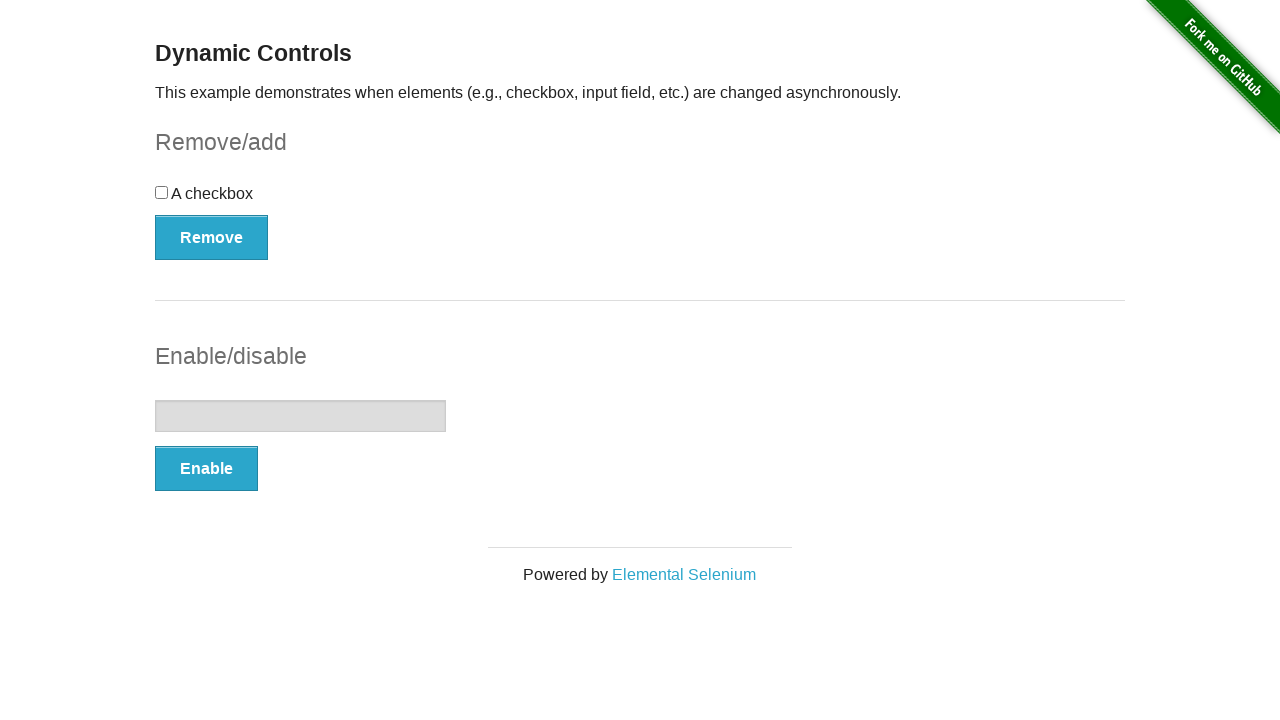

Clicked Remove button at (212, 237) on xpath=//*[.='Remove']
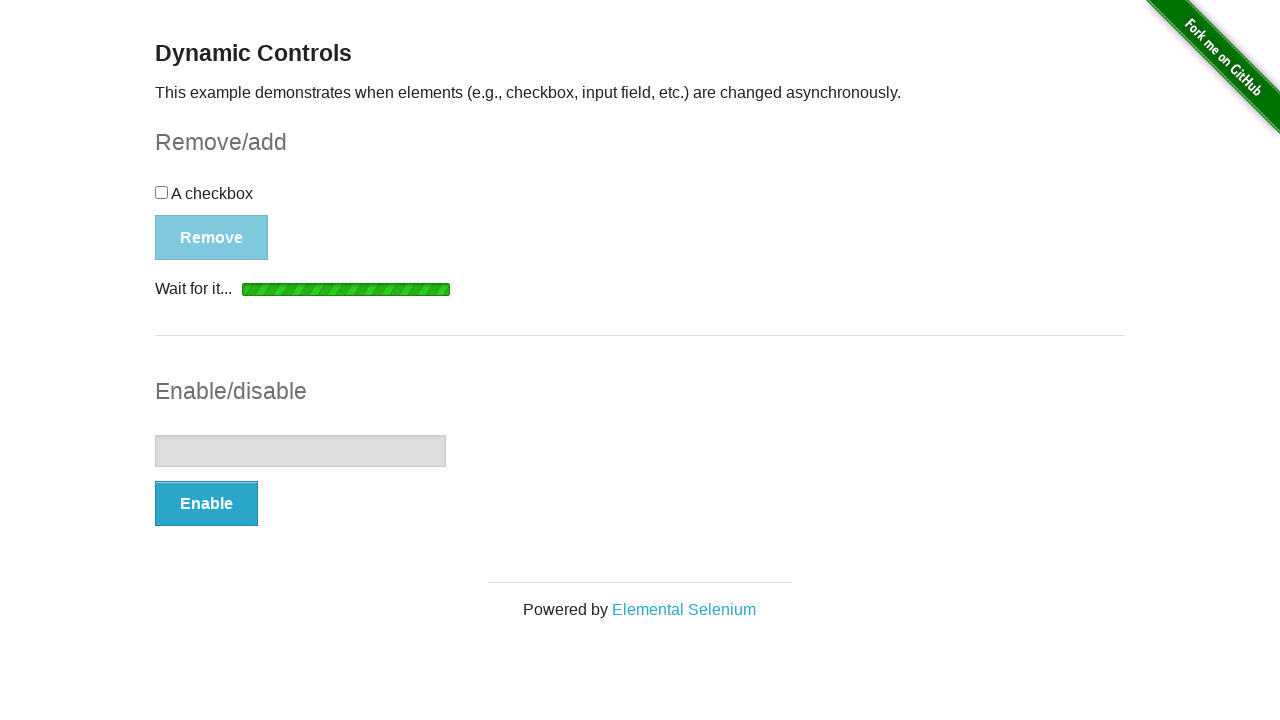

Add button appeared after removal completed
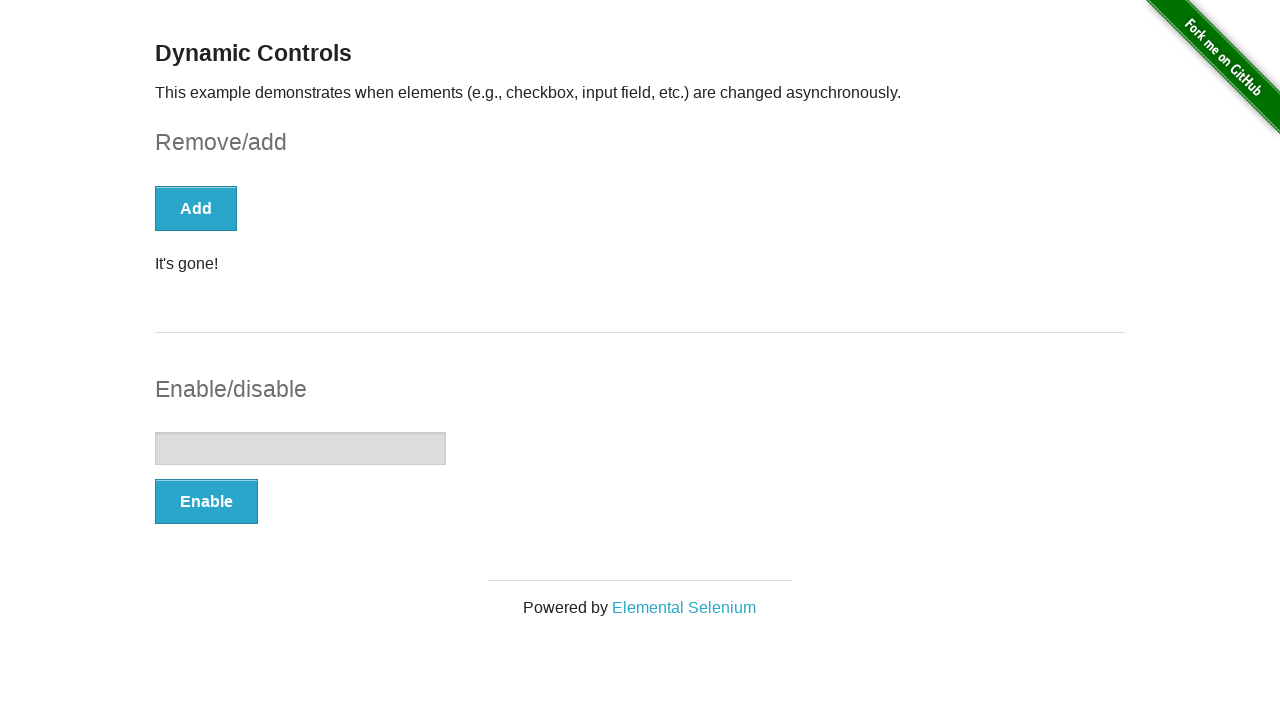

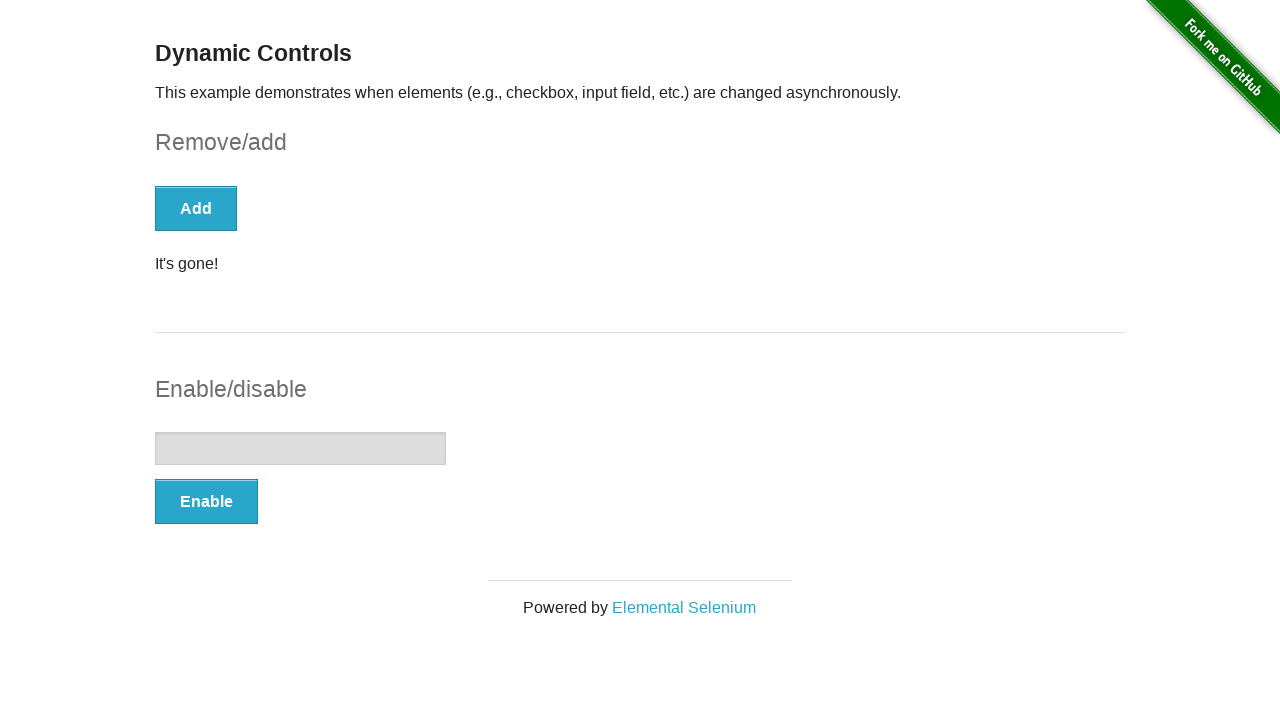